Tests clicking a button with dynamically generated ID, then refreshes the page and clicks again to verify functionality works despite changing IDs

Starting URL: http://uitestingplayground.com/dynamicid

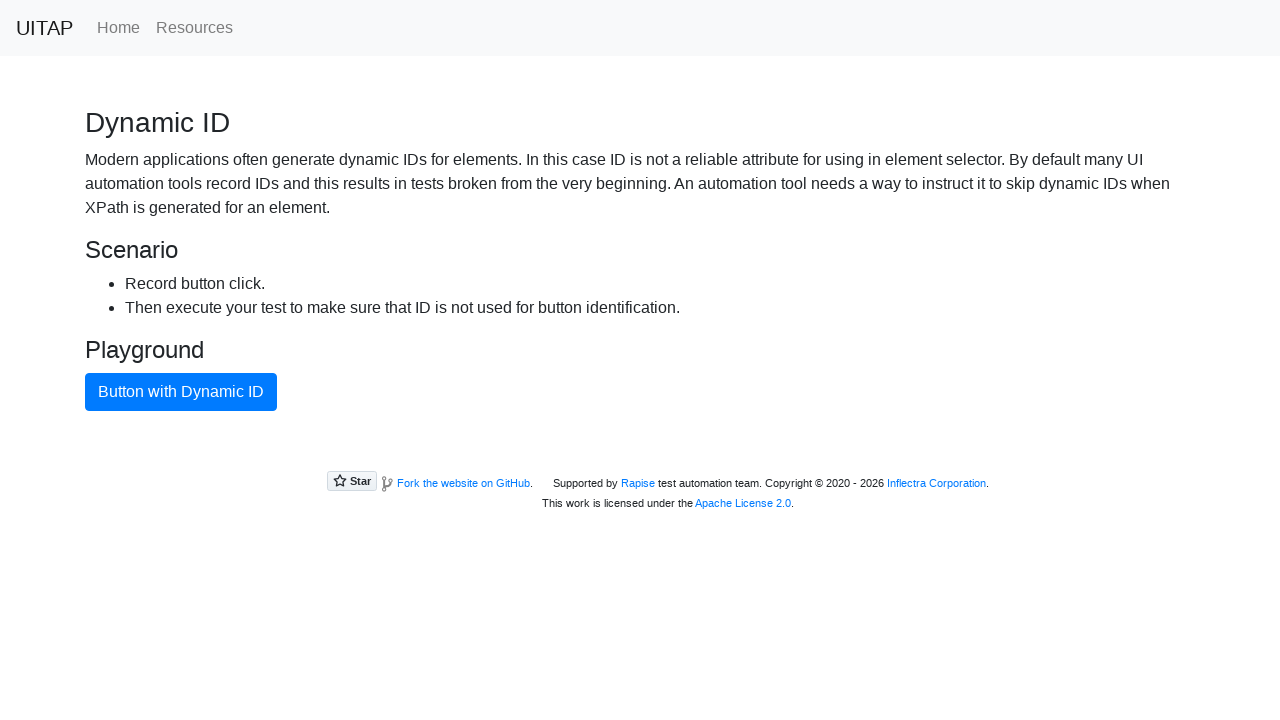

Clicked button with dynamic ID (iteration 1) at (181, 392) on button.btn.btn-primary
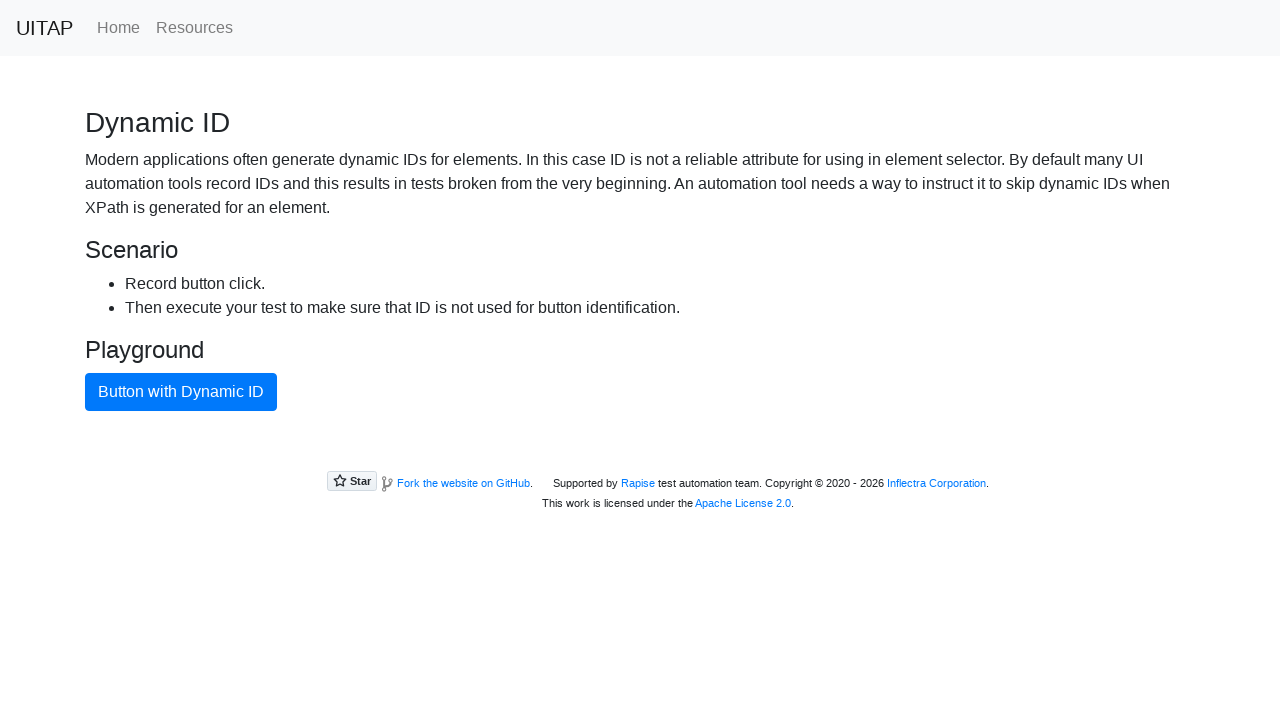

Reloaded page to test dynamic ID regeneration (iteration 1)
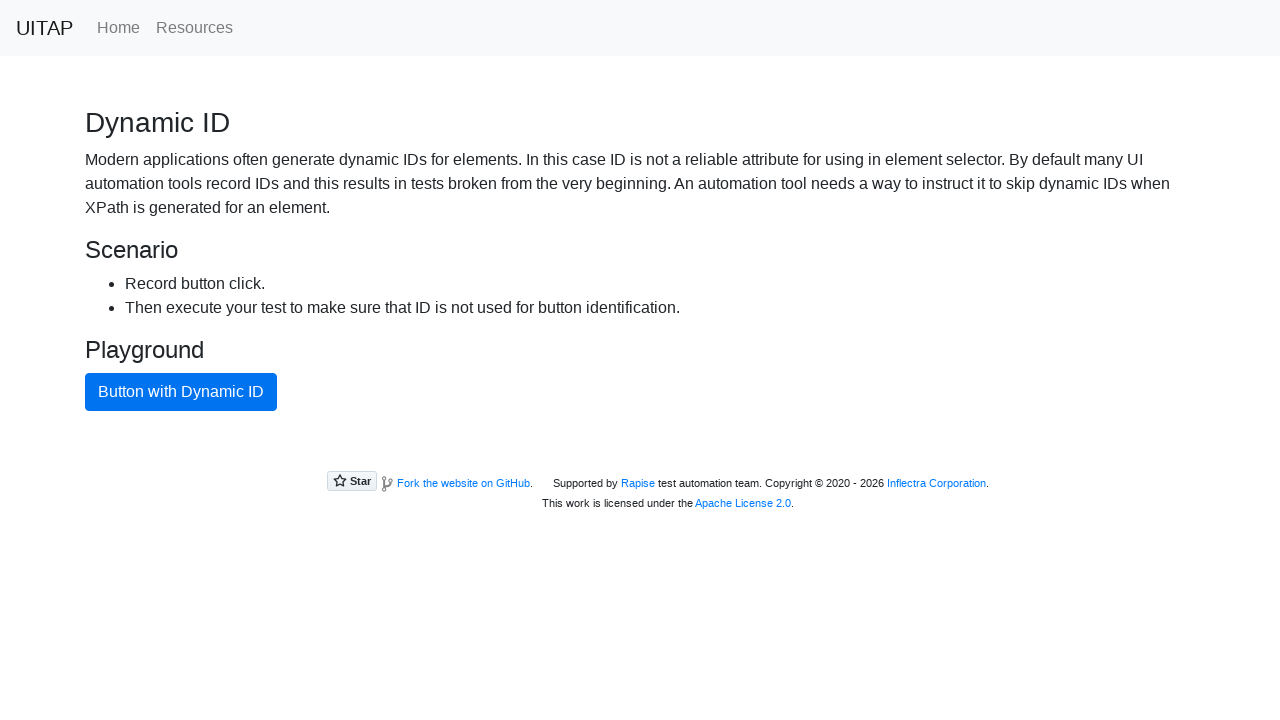

Waited for button with dynamic ID to appear (iteration 1)
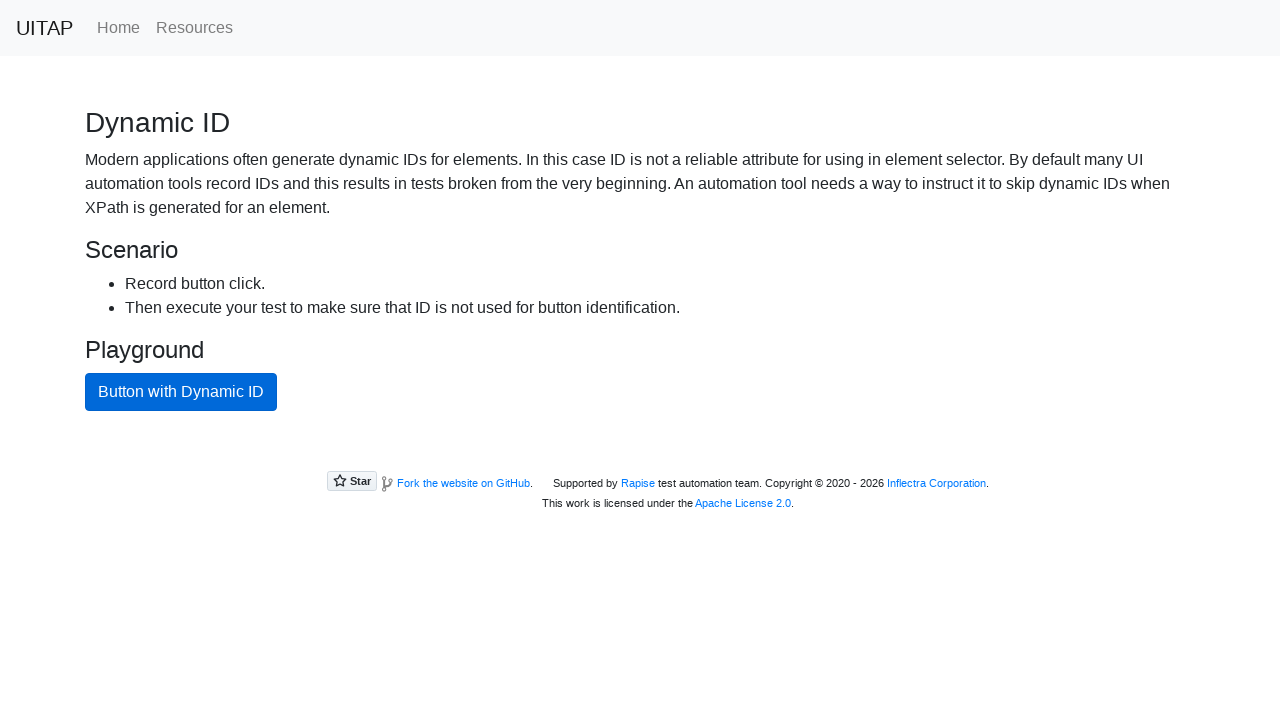

Clicked button with dynamic ID (iteration 2) at (181, 392) on button.btn.btn-primary
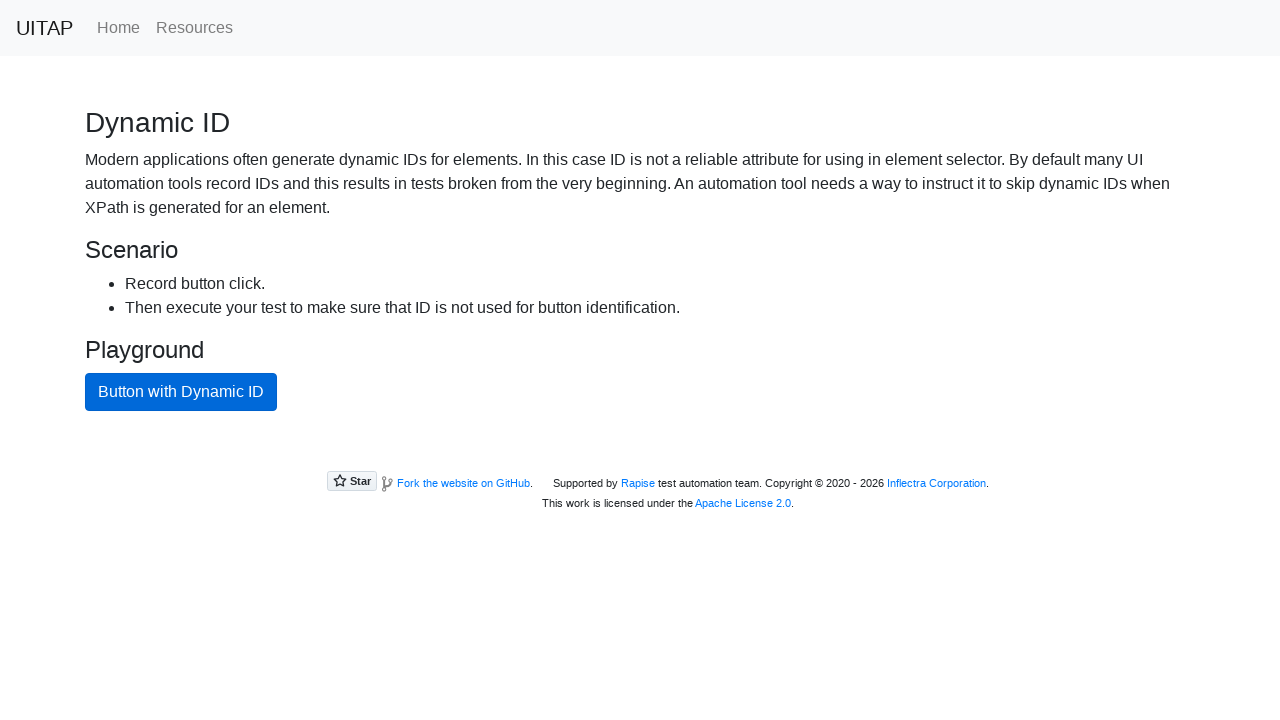

Reloaded page to test dynamic ID regeneration (iteration 2)
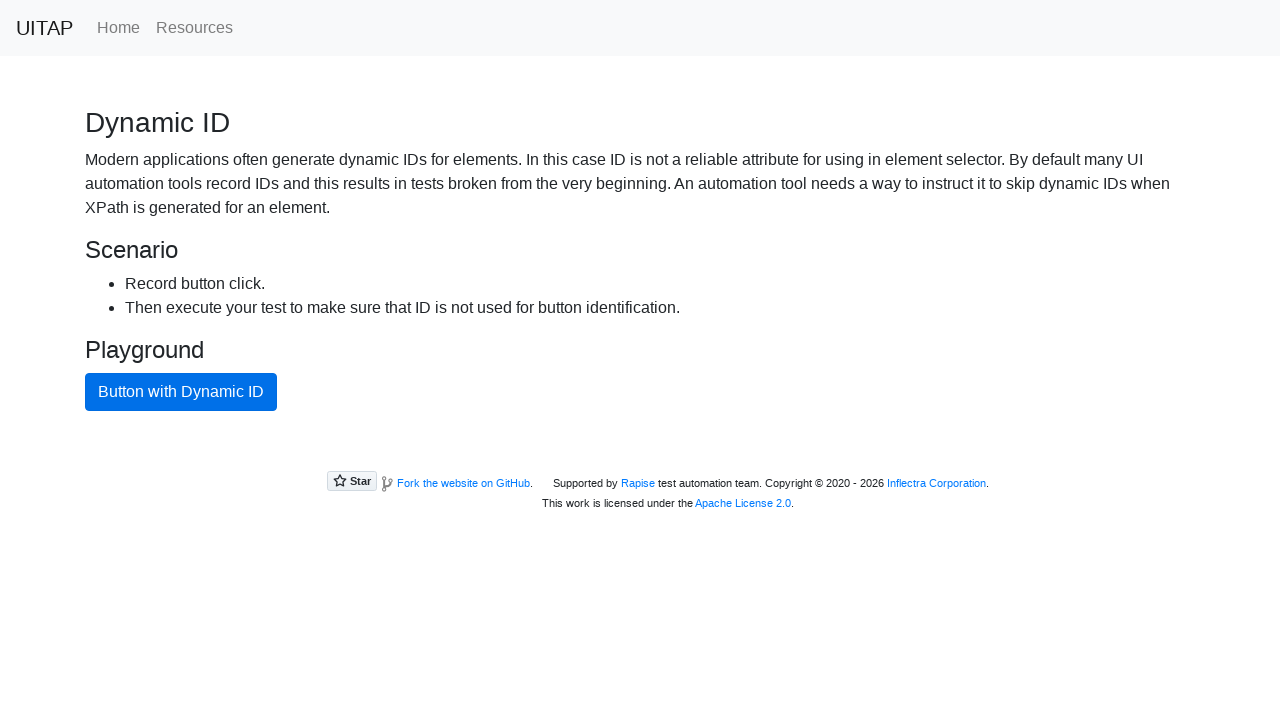

Waited for button with dynamic ID to appear (iteration 2)
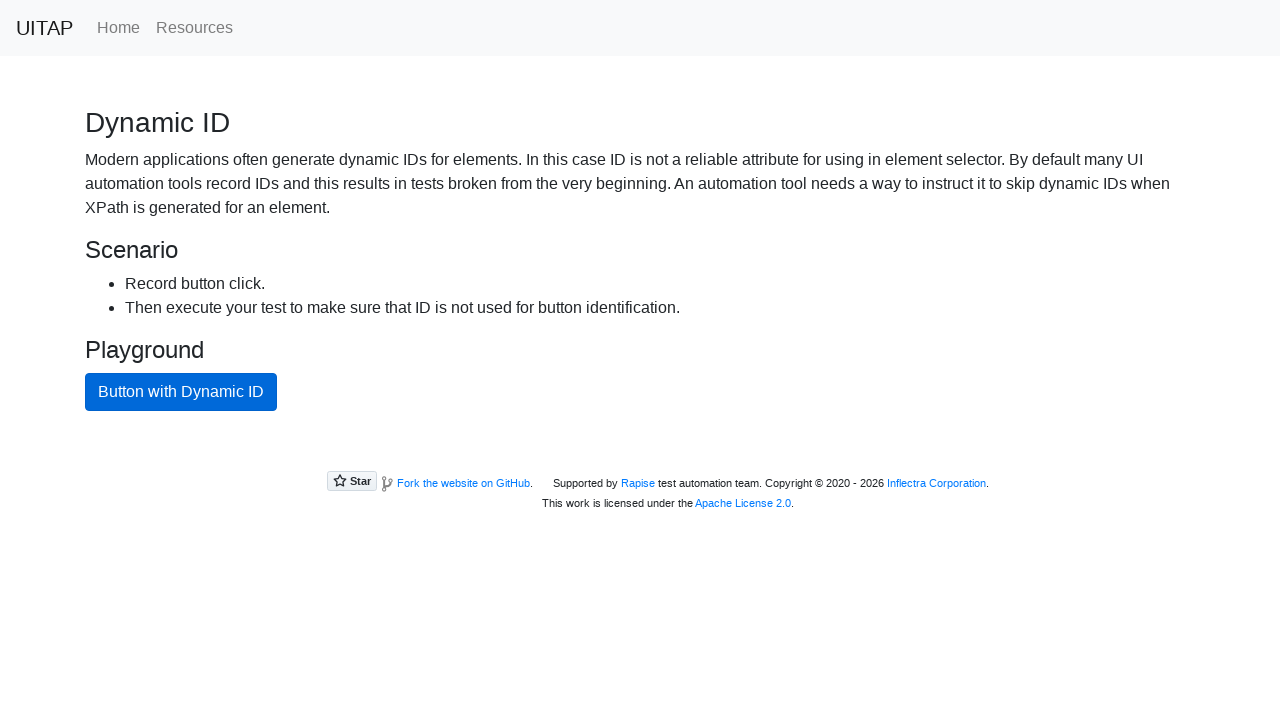

Clicked button with dynamic ID (iteration 3) at (181, 392) on button.btn.btn-primary
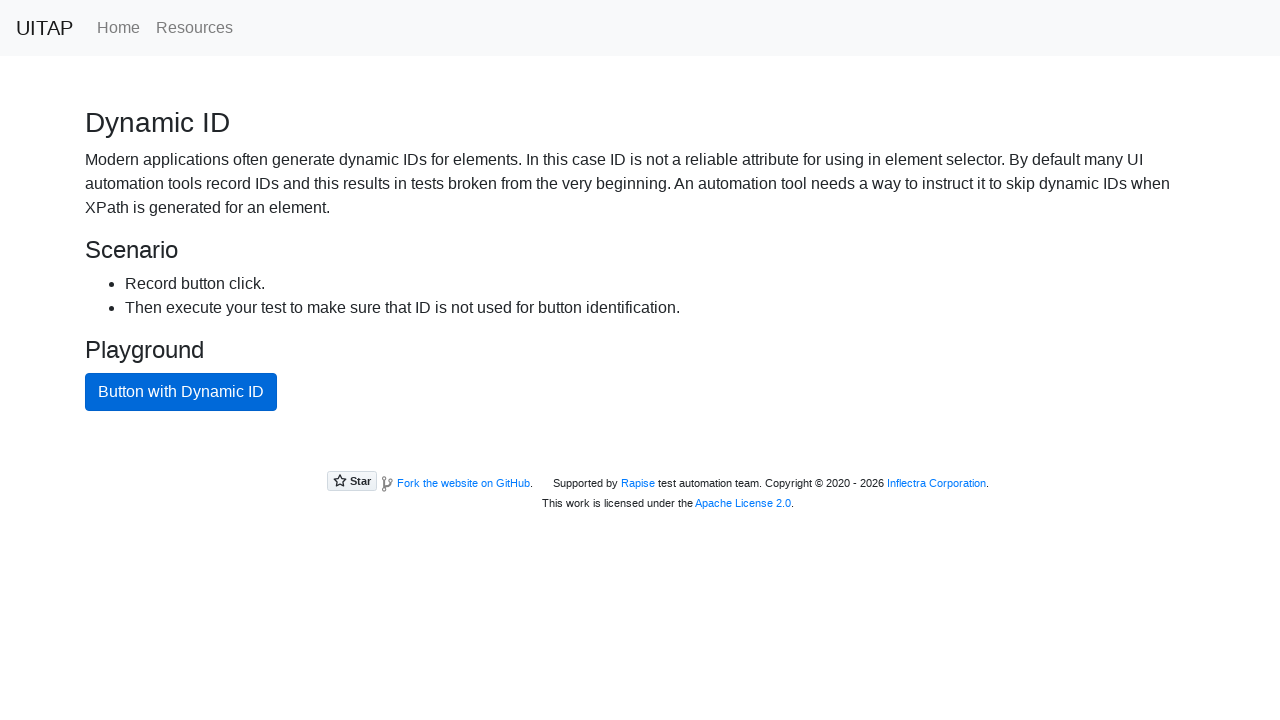

Reloaded page to test dynamic ID regeneration (iteration 3)
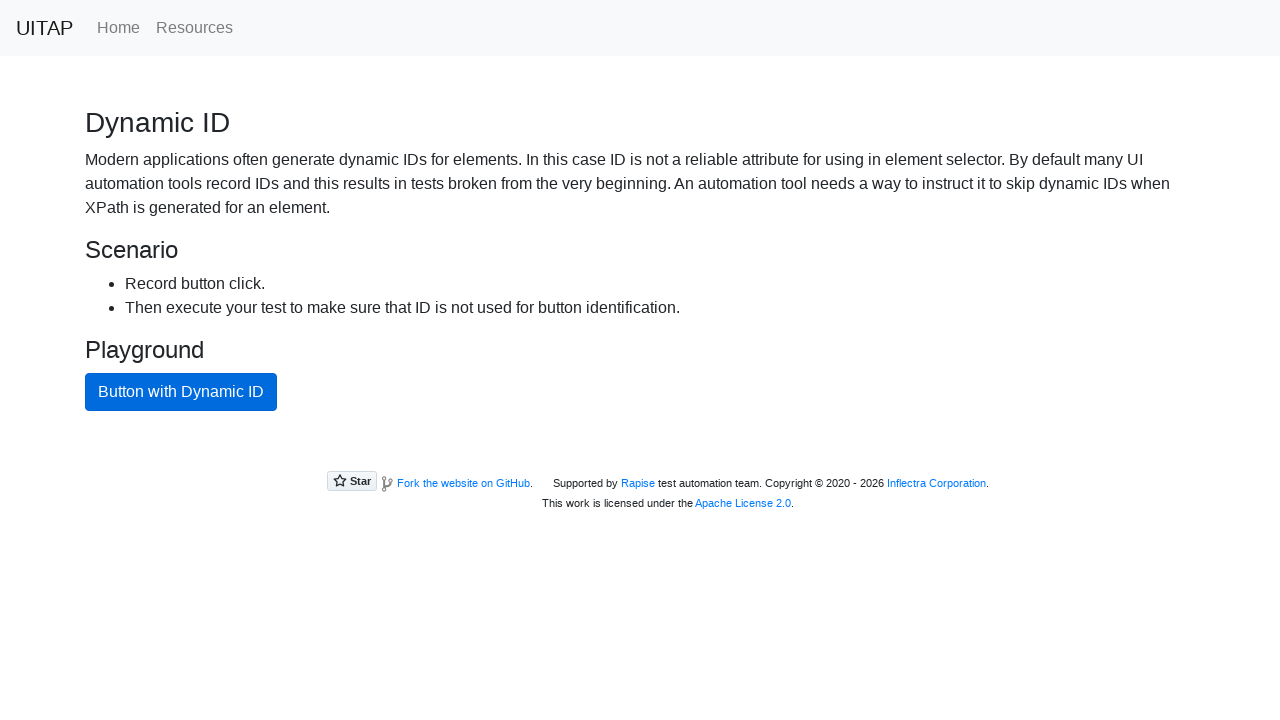

Waited for button with dynamic ID to appear (iteration 3)
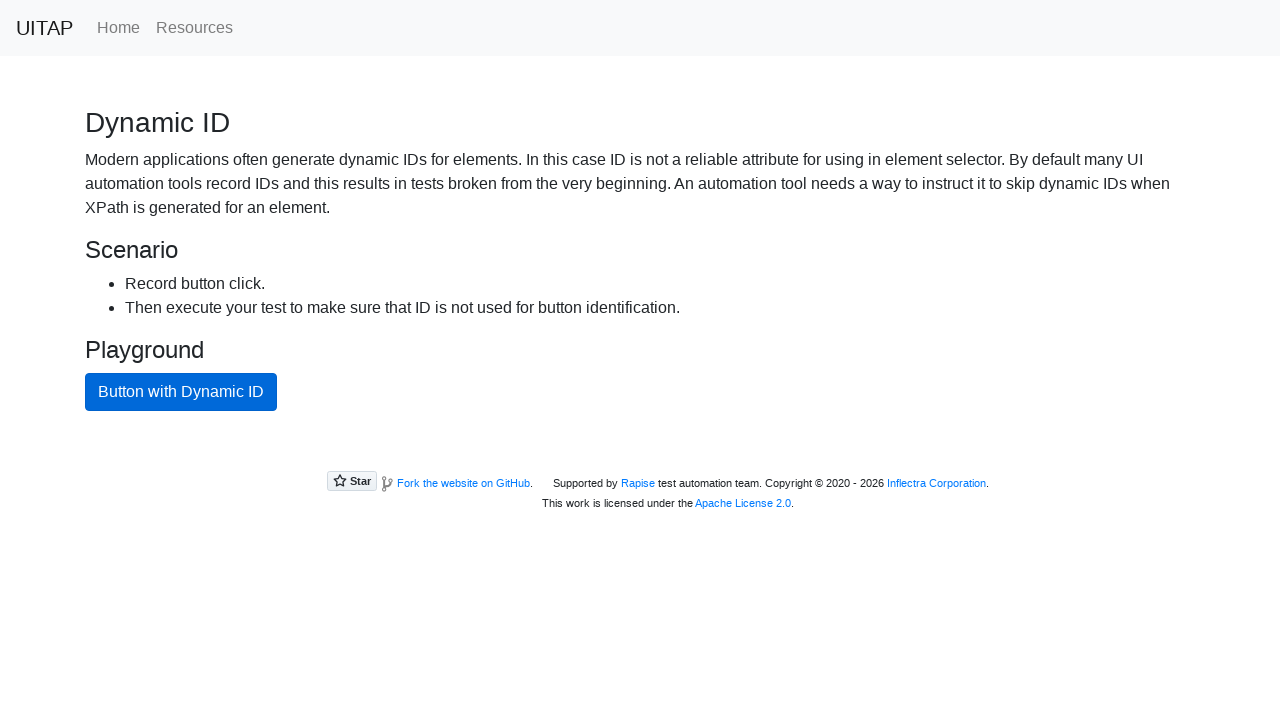

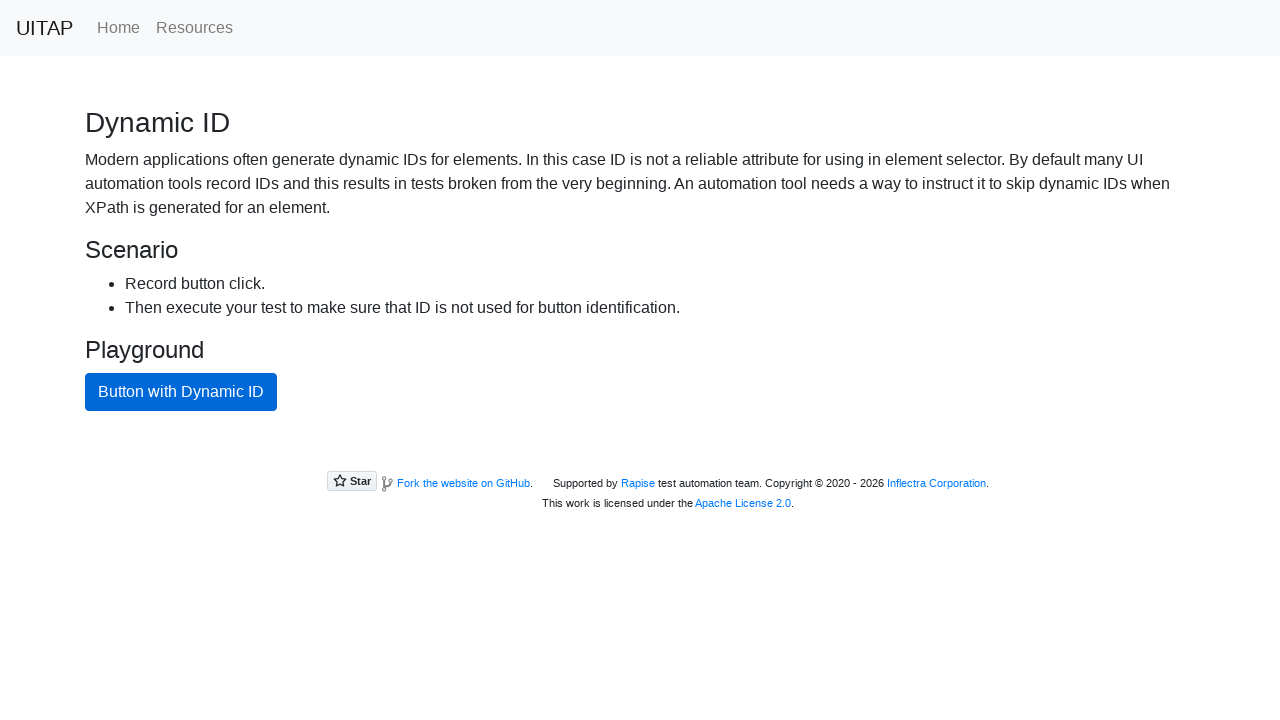